Opens the Utkarshaa Academy website and maximizes the browser window

Starting URL: https://utkarshaaacademy.com/

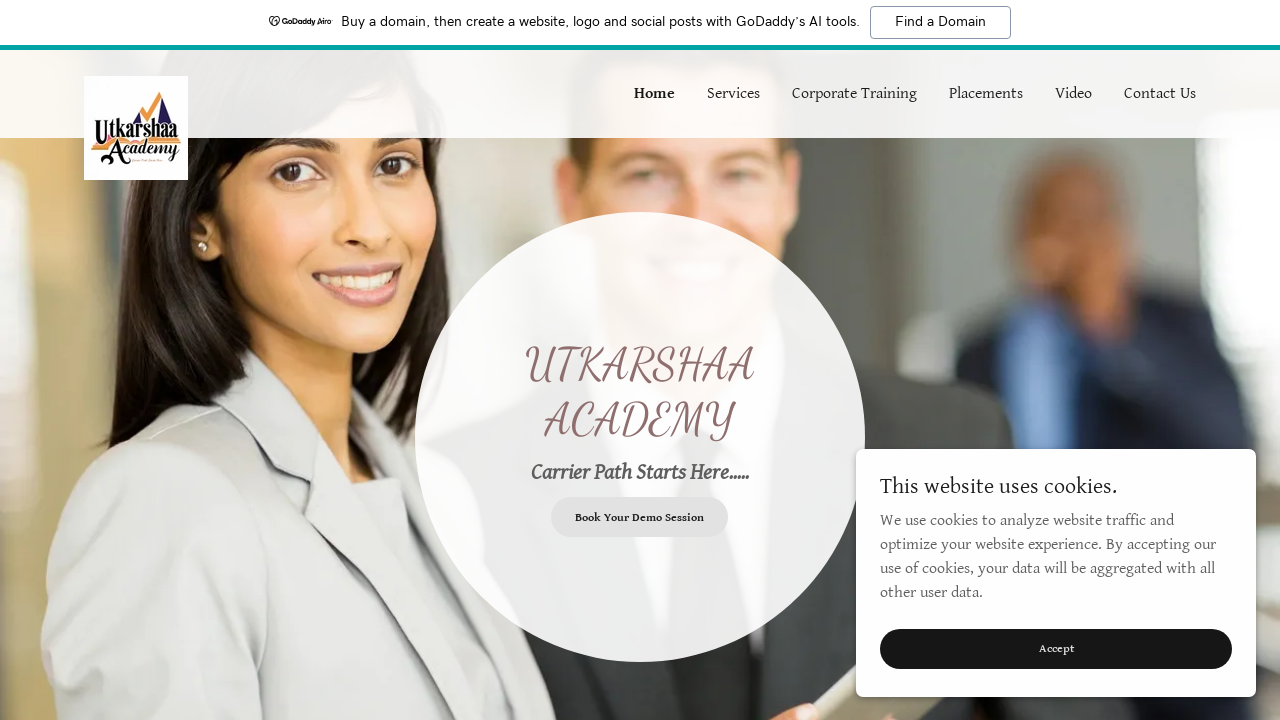

Navigated to Utkarshaa Academy website
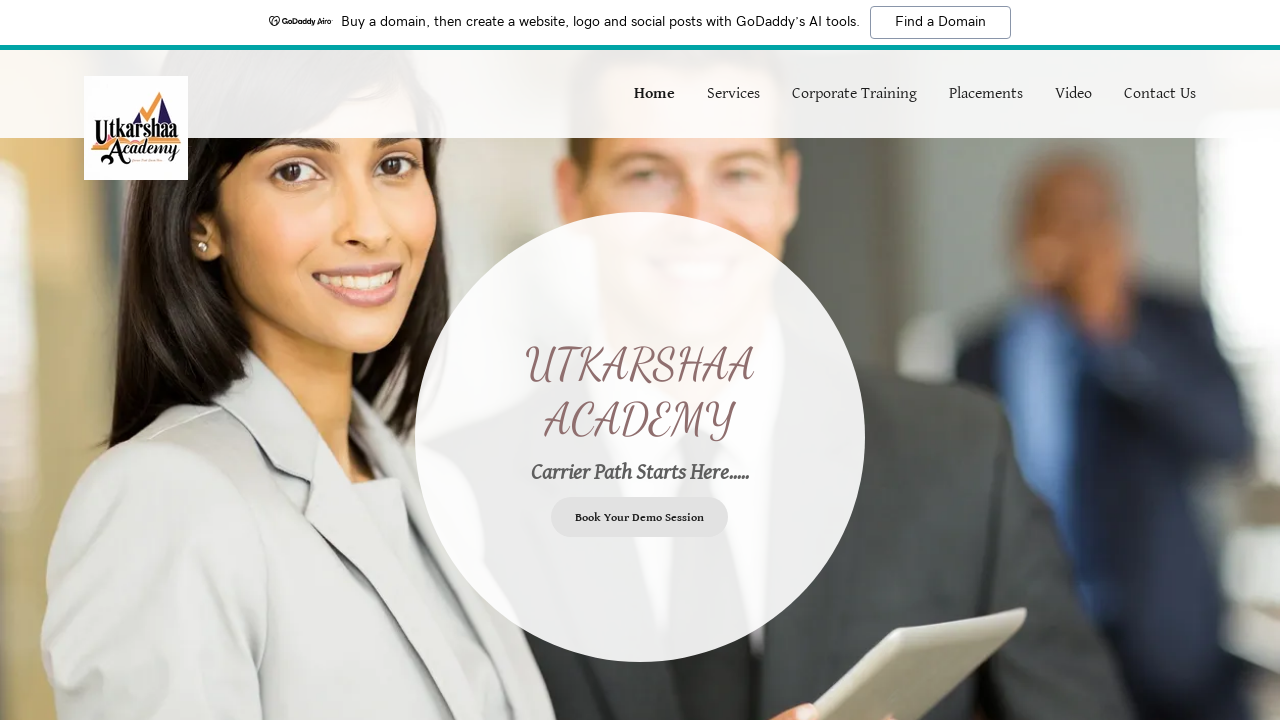

Maximized browser window to 1920x1080
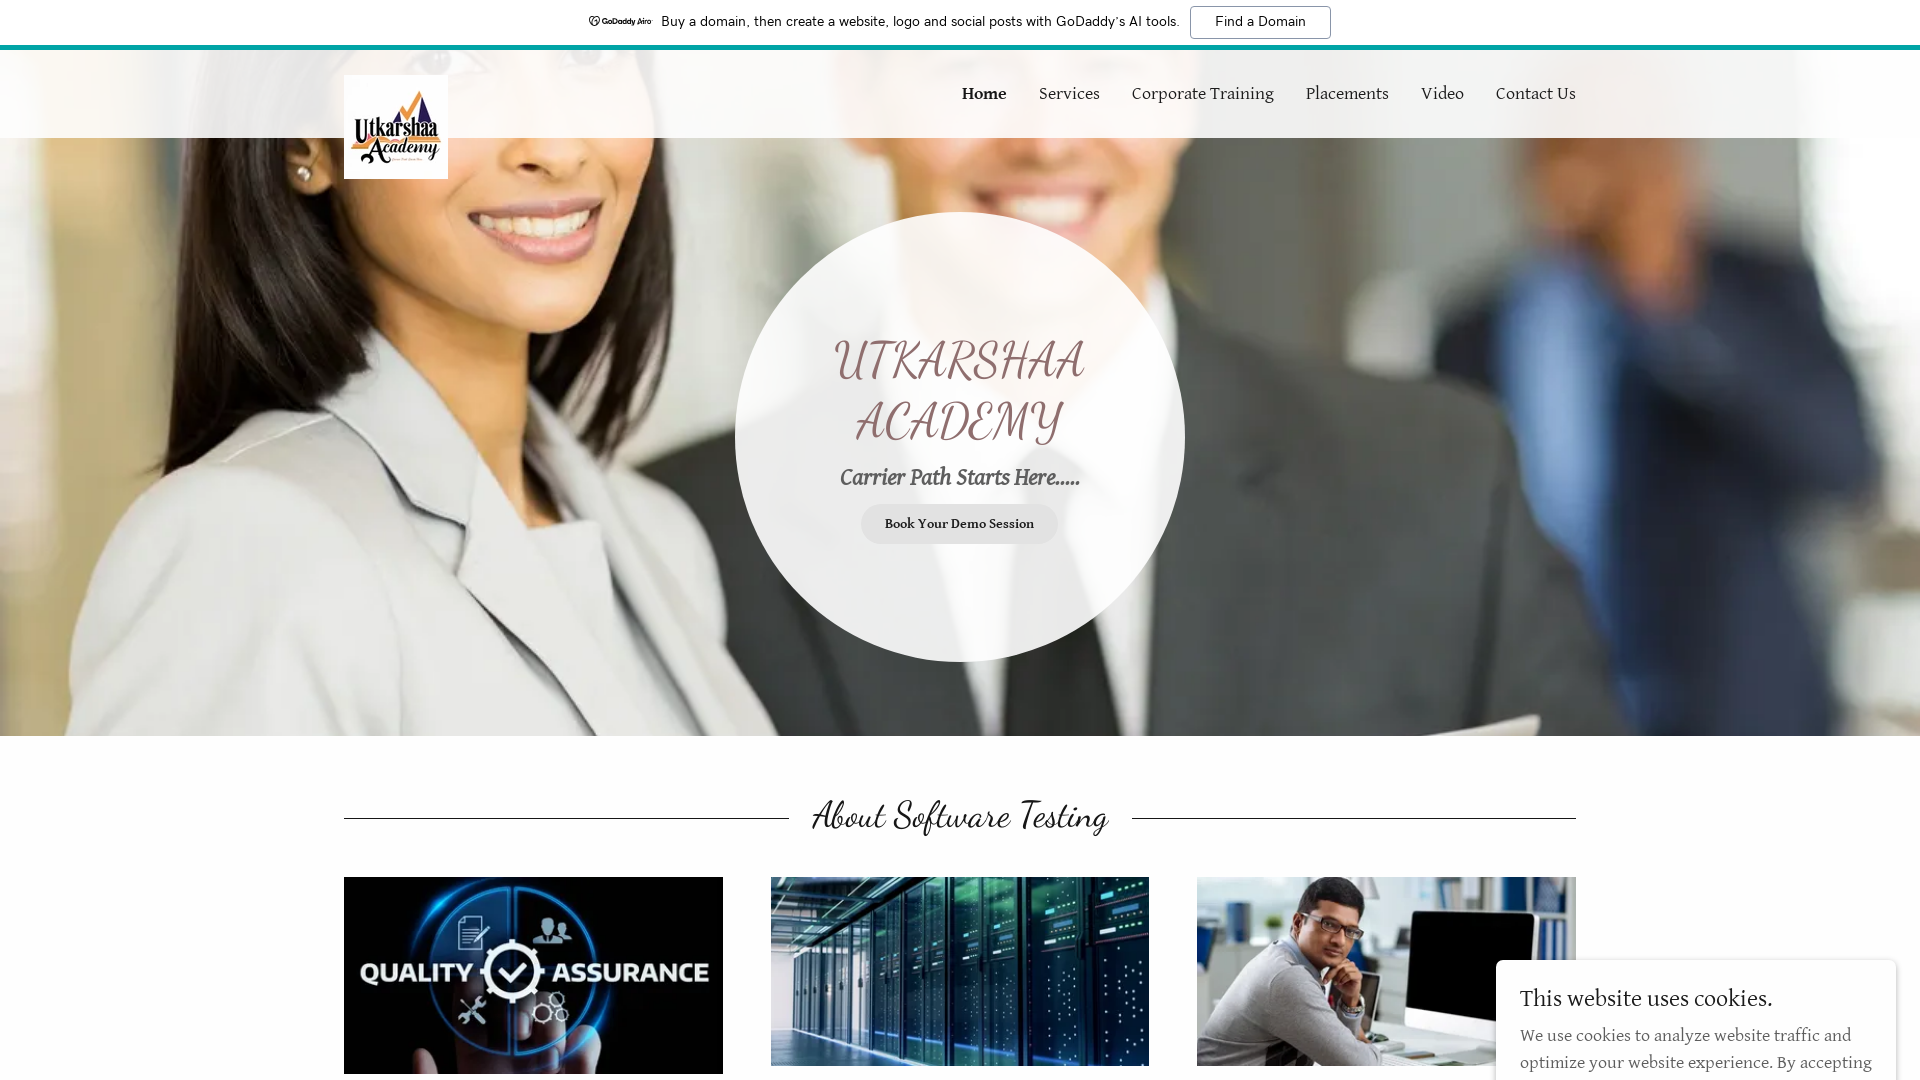

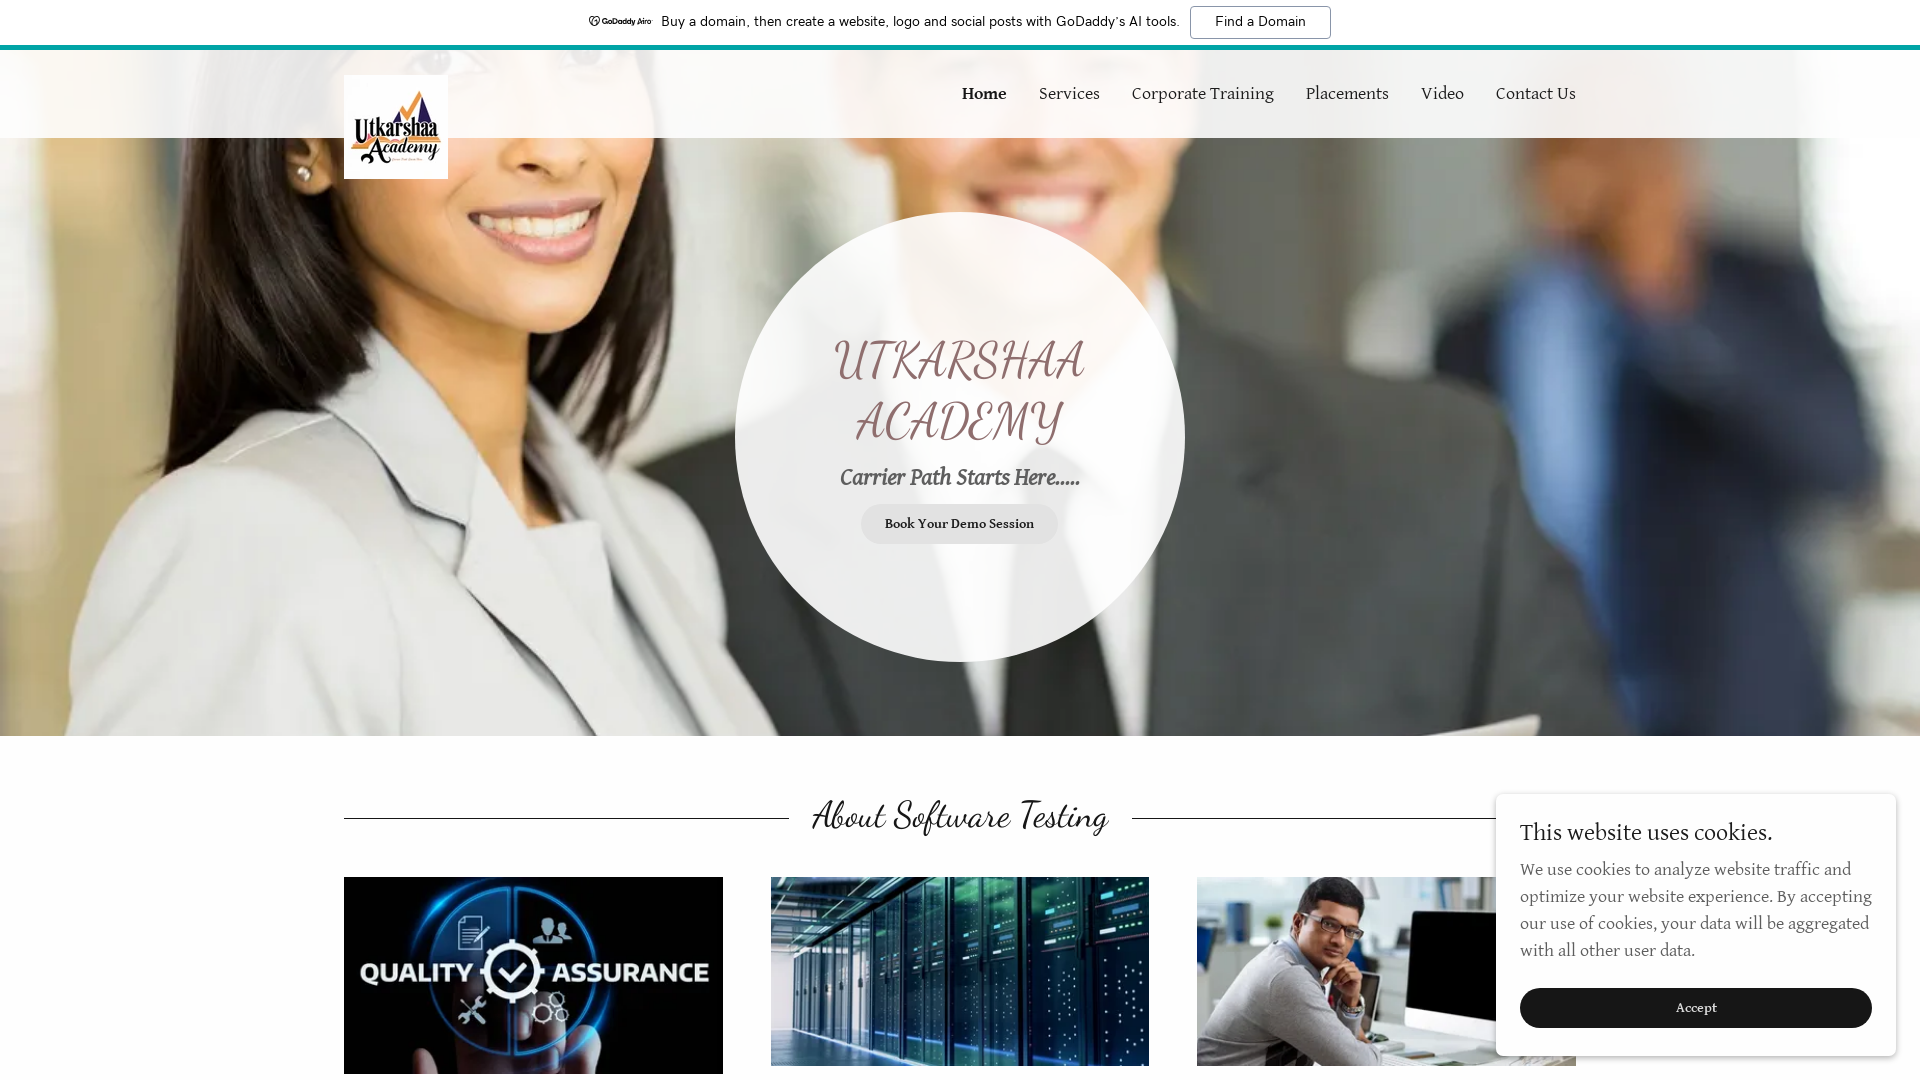